Tests a slow calculator application by setting a delay, performing the calculation 7 + 8, and verifying the result equals 15

Starting URL: https://bonigarcia.dev/selenium-webdriver-java/slow-calculator.html

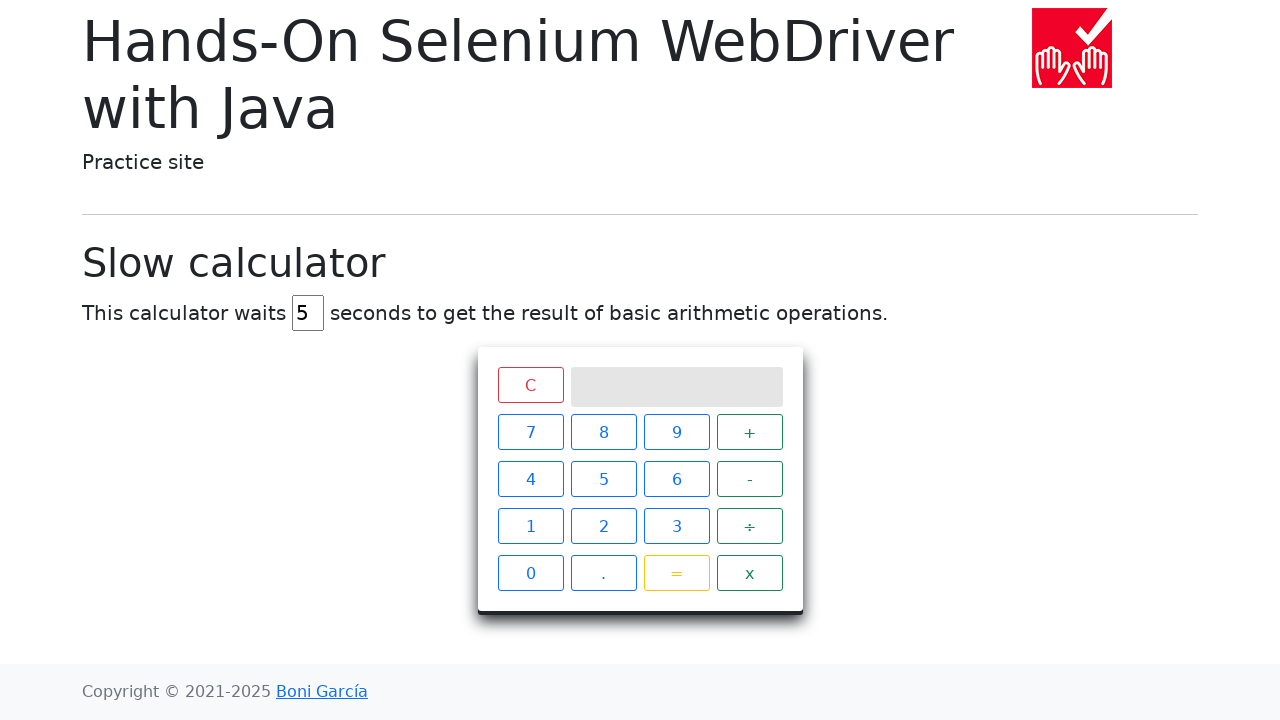

Cleared the delay input field on #delay
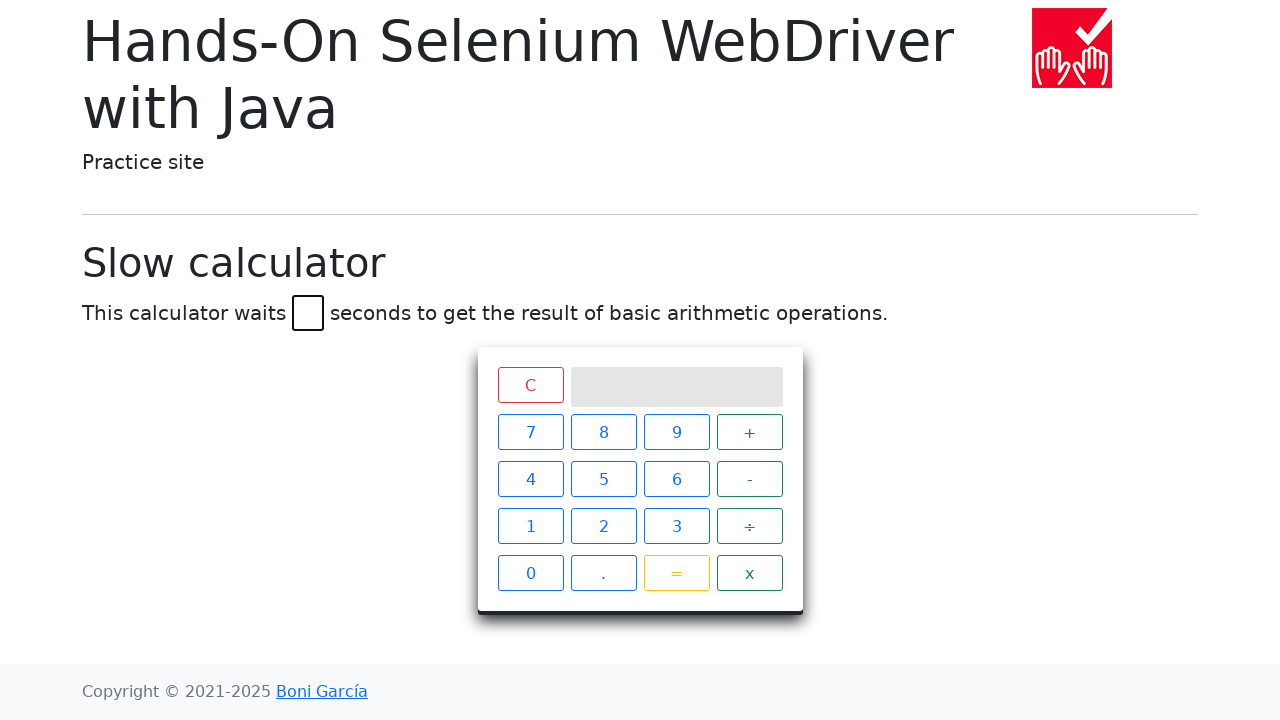

Set delay to 45 seconds on #delay
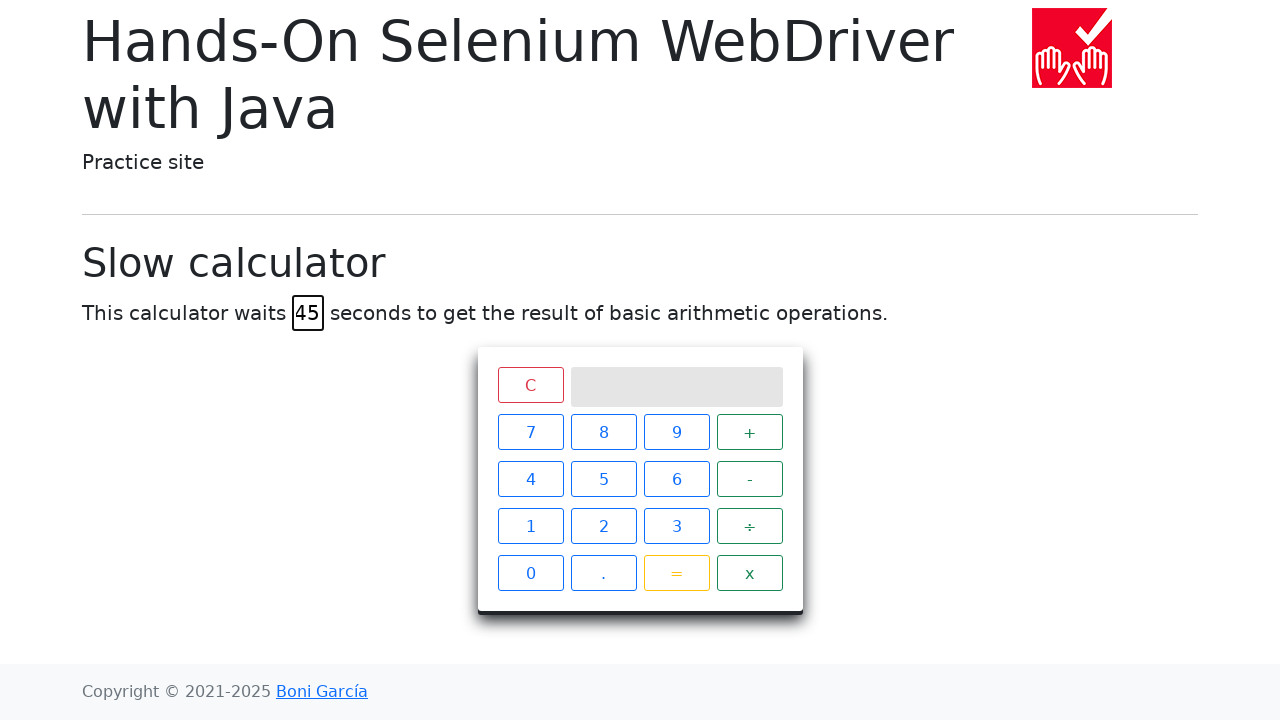

Clicked calculator button '7' at (530, 432) on span:has-text('7')
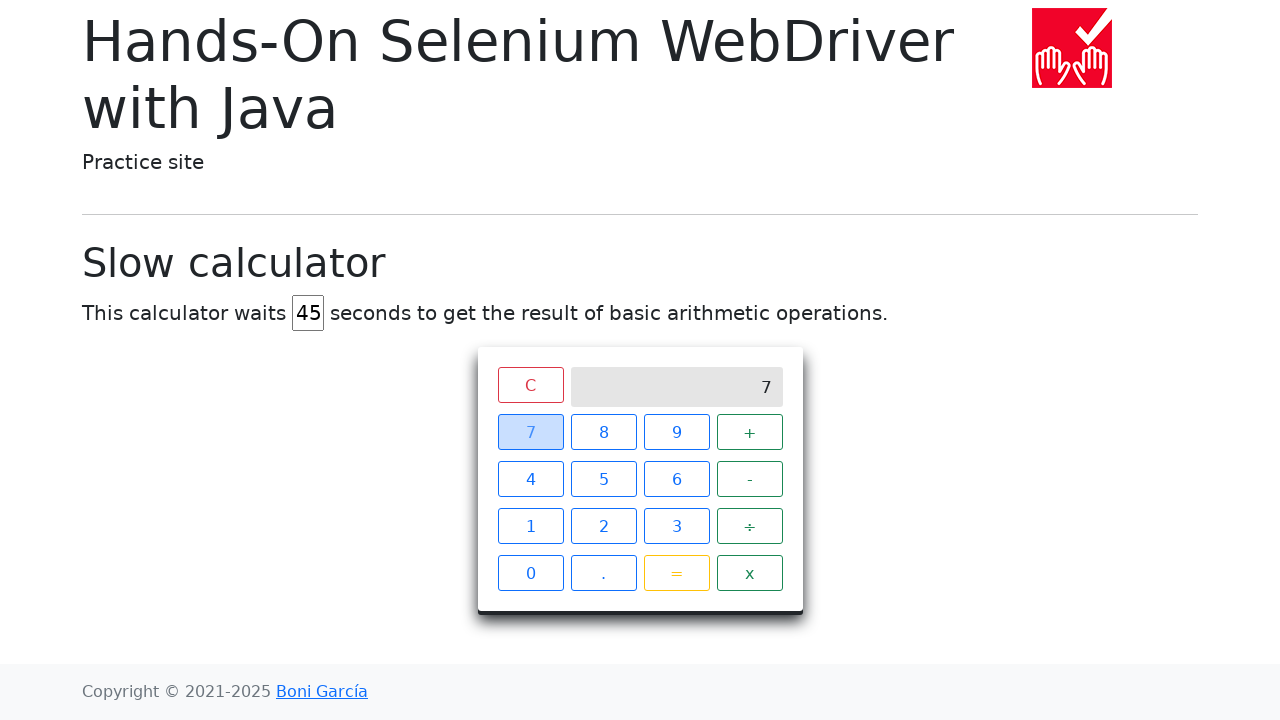

Clicked calculator button '+' at (750, 432) on span:has-text('+')
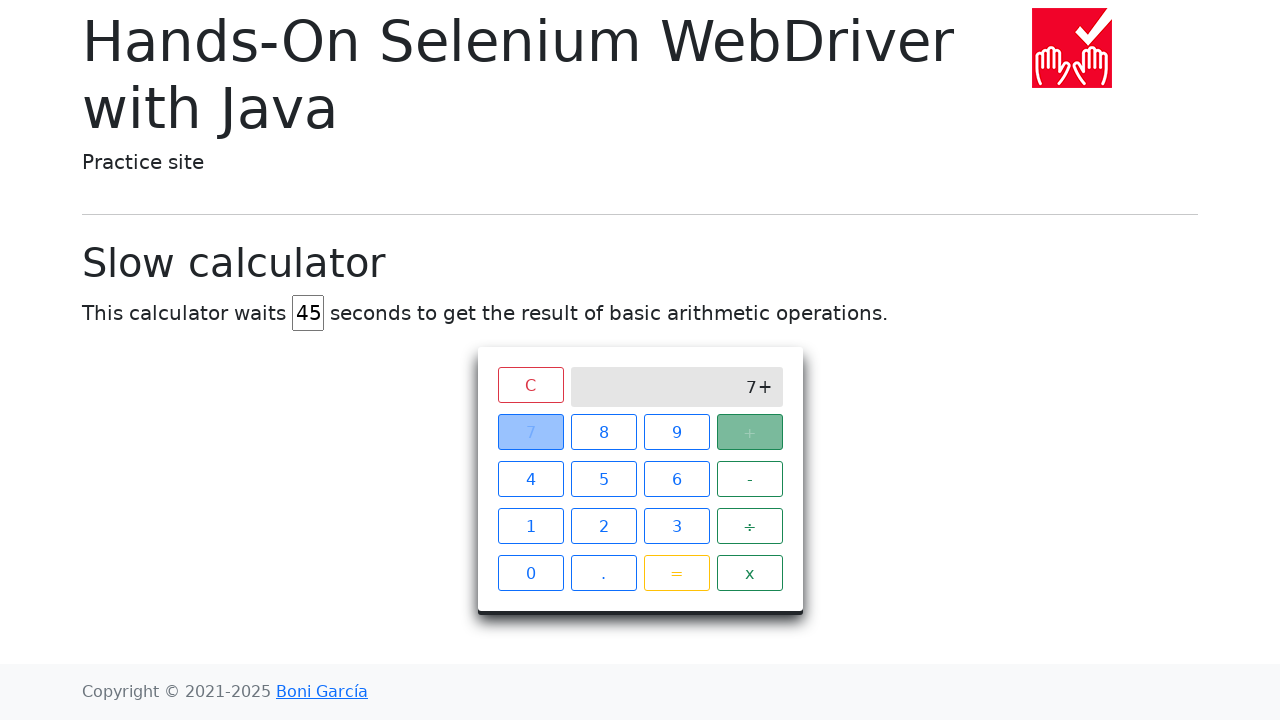

Clicked calculator button '8' at (604, 432) on span:has-text('8')
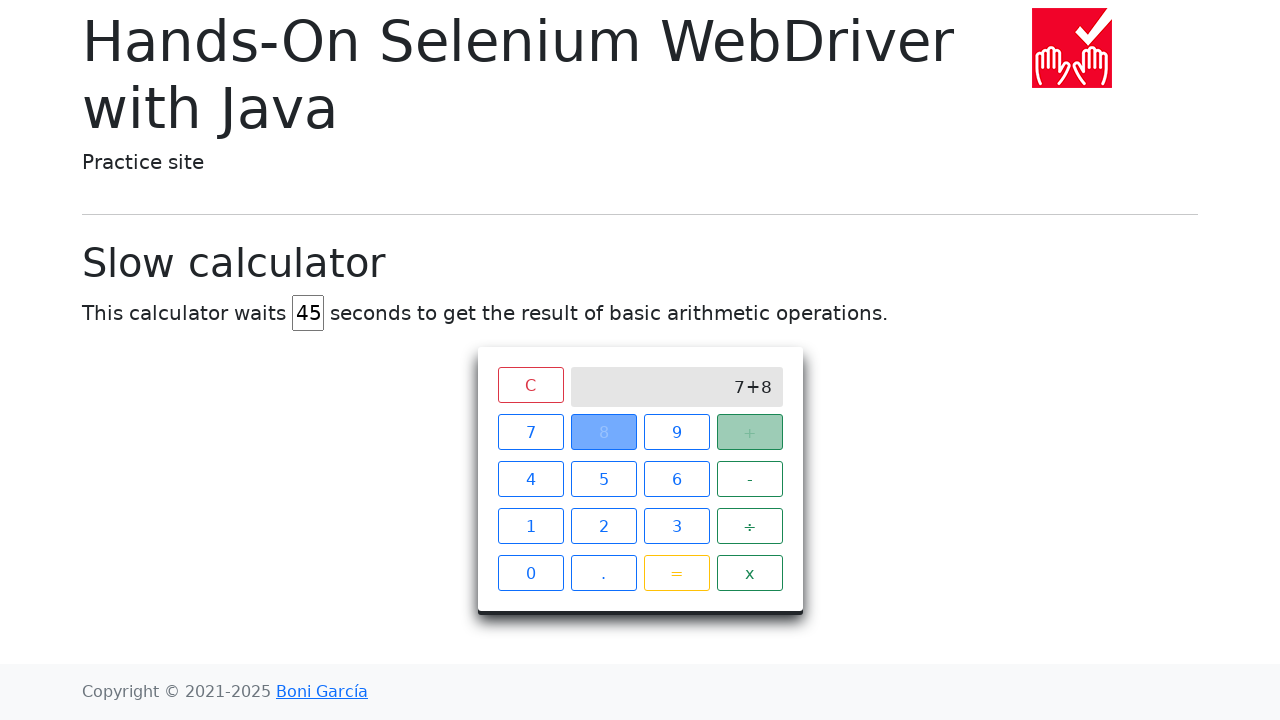

Clicked calculator button '=' at (676, 573) on span:has-text('=')
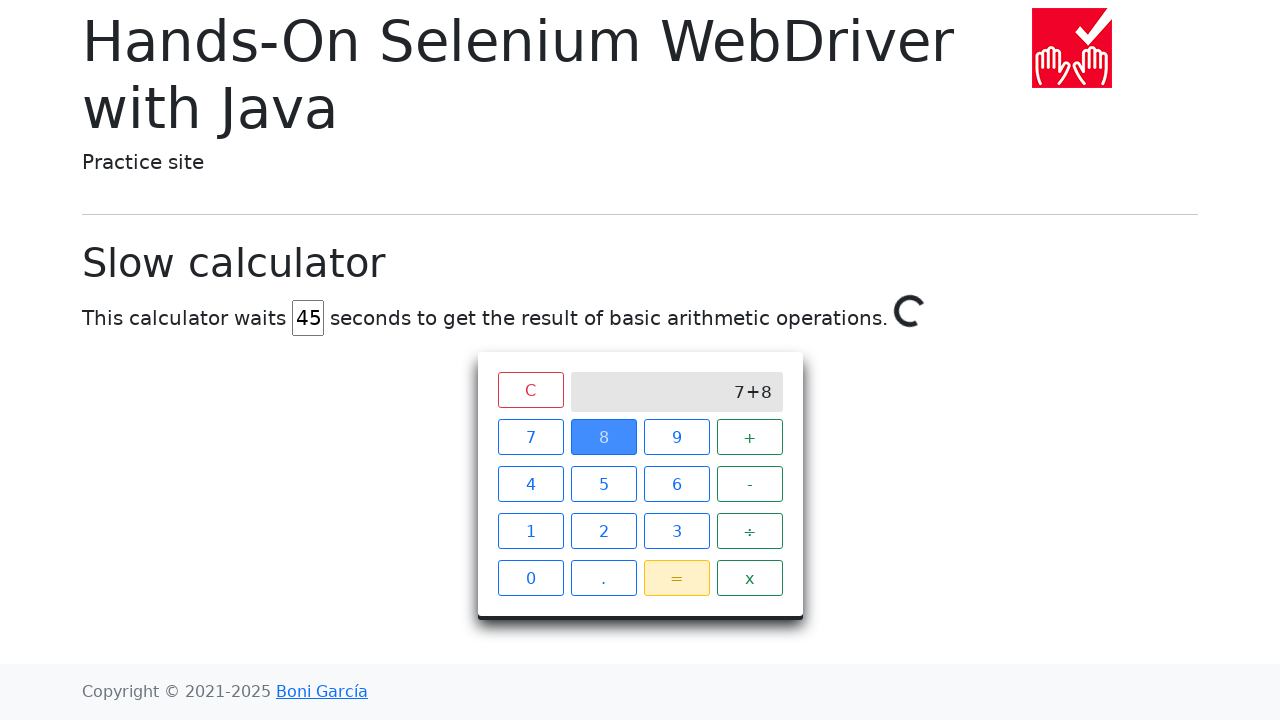

Waited for calculation result to display '15' (up to 46 seconds)
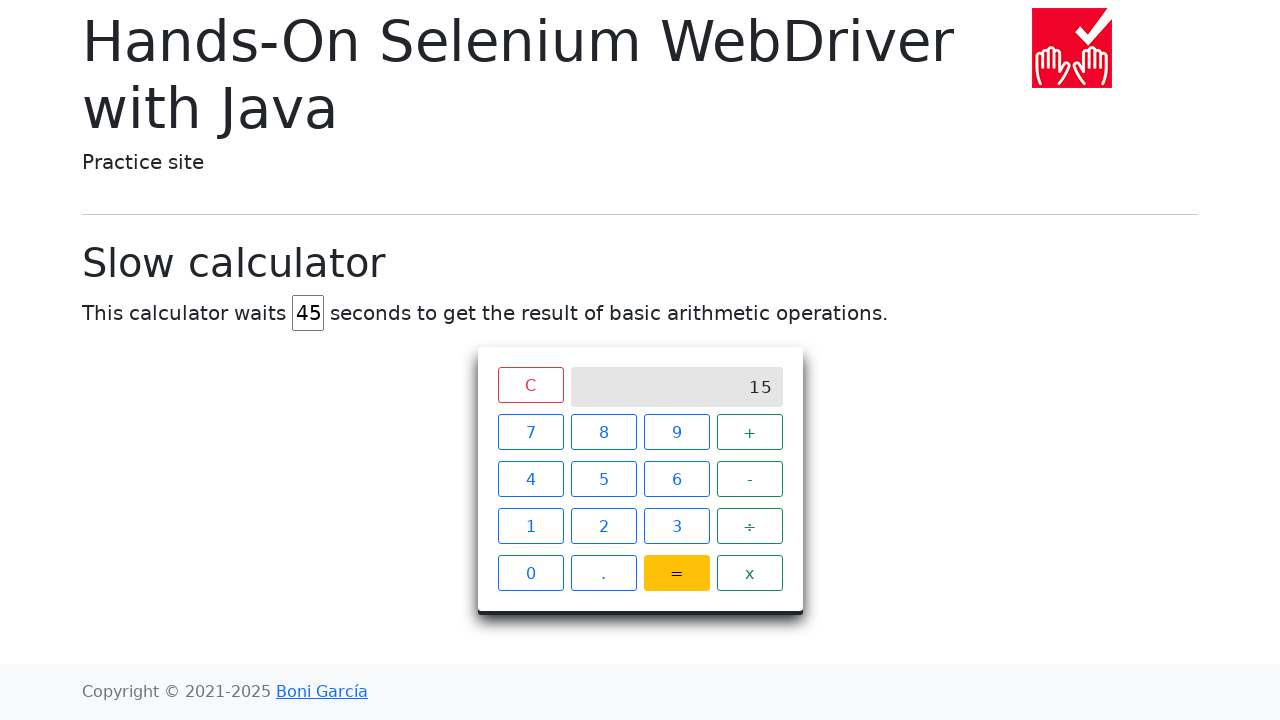

Retrieved result text from calculator screen
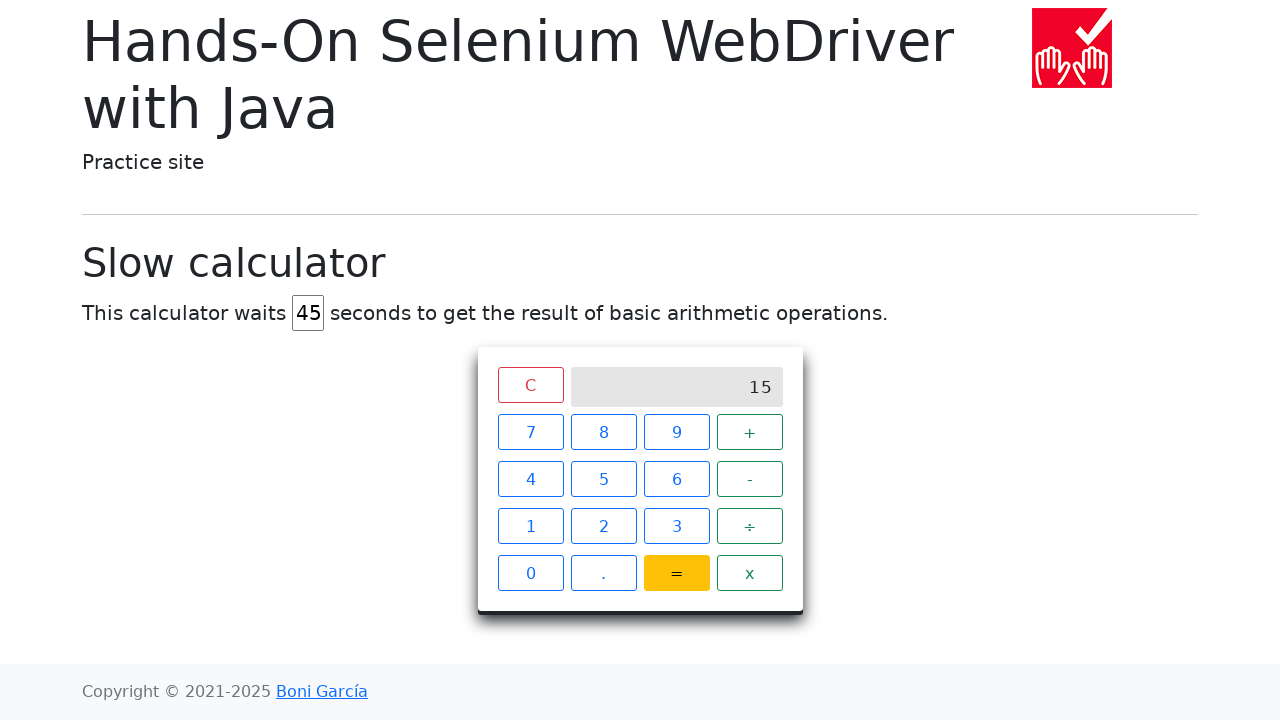

Verified that calculator result equals 15
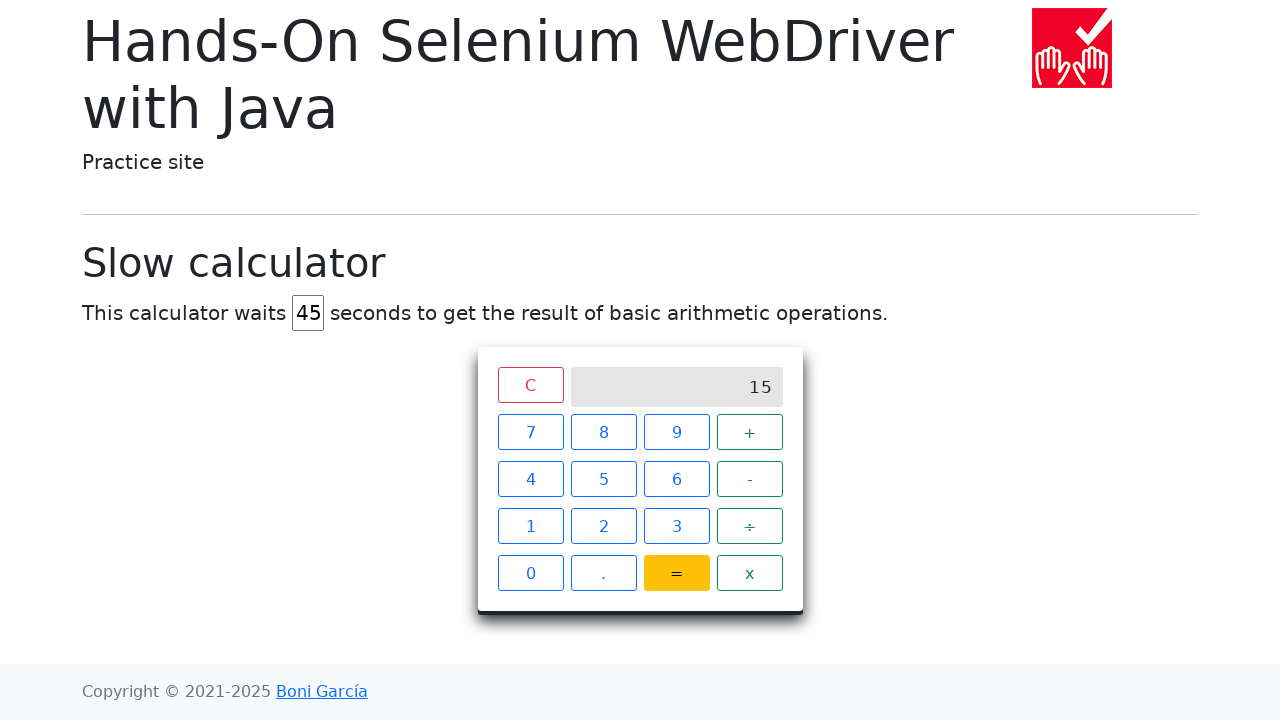

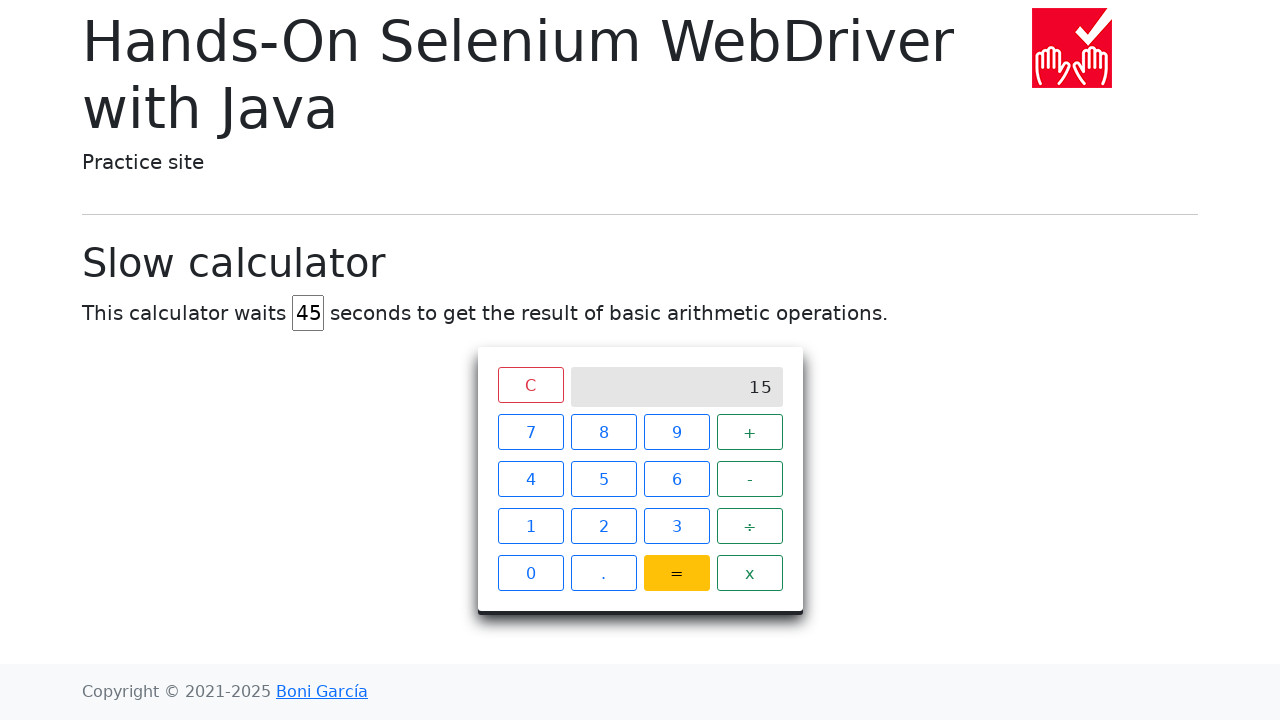